Tests that edits are saved when the input loses focus (blur)

Starting URL: https://demo.playwright.dev/todomvc

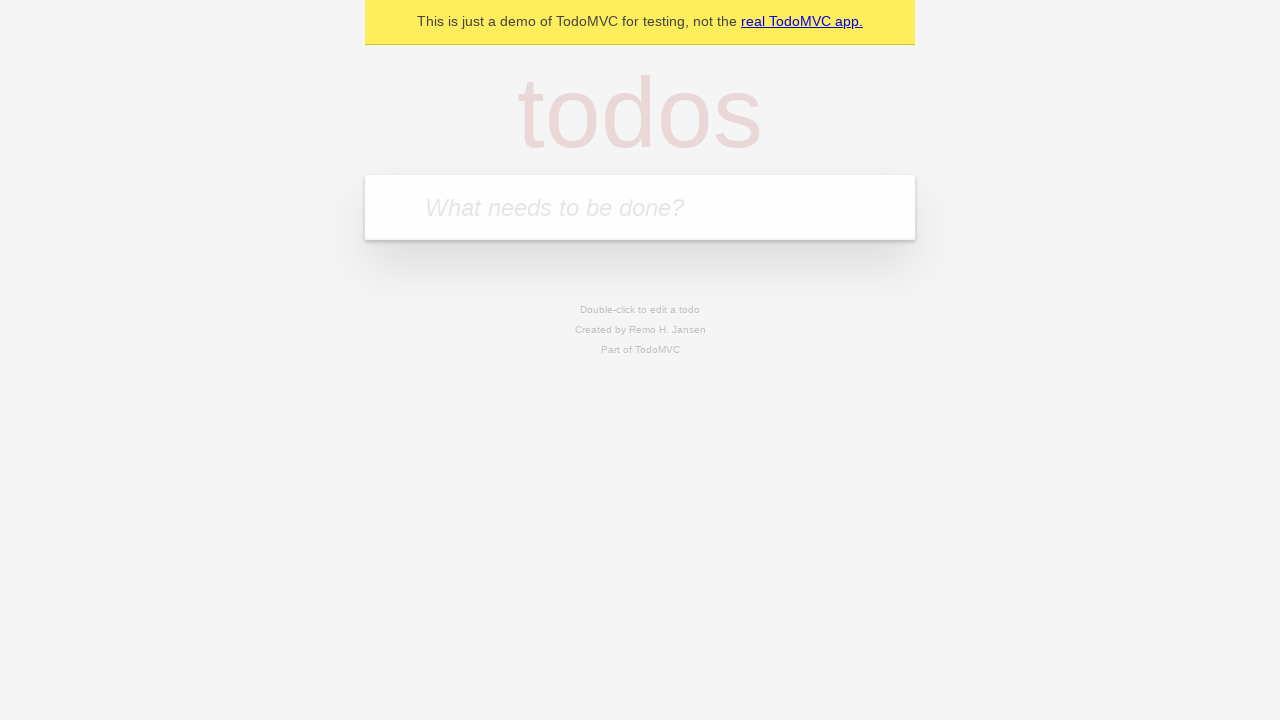

Filled new todo input with 'buy some cheese' on .new-todo
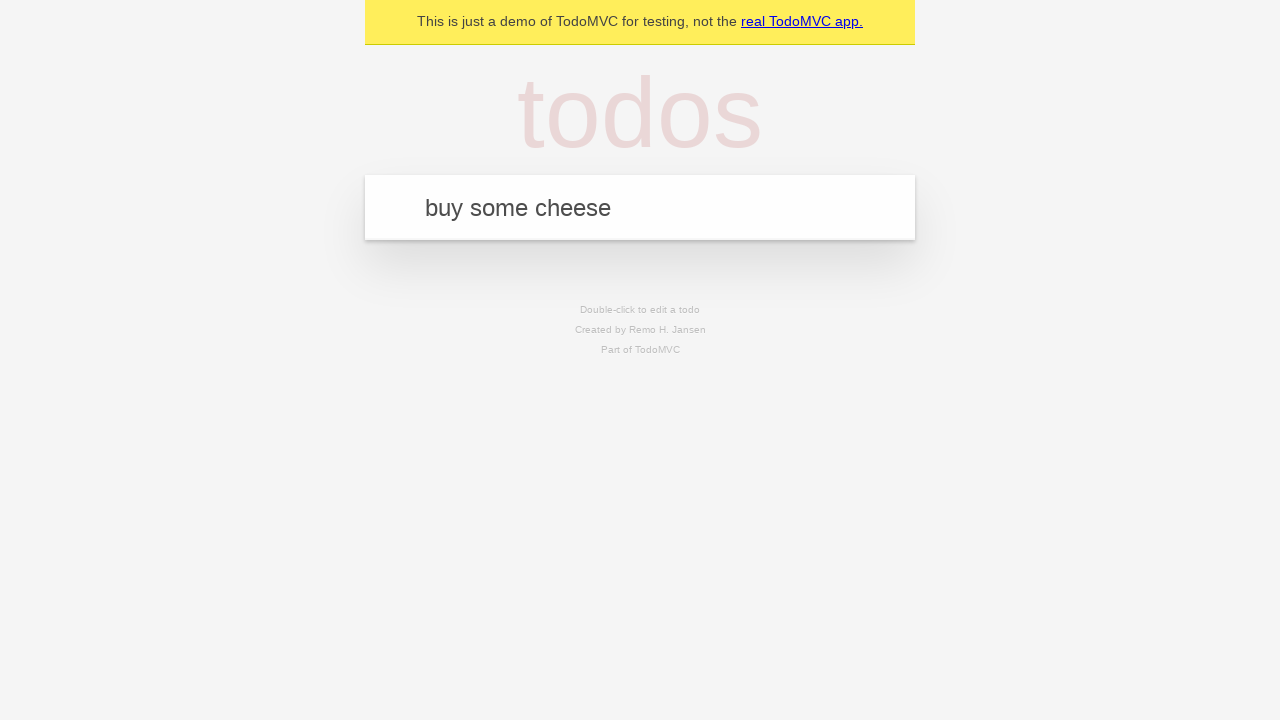

Pressed Enter to create first todo on .new-todo
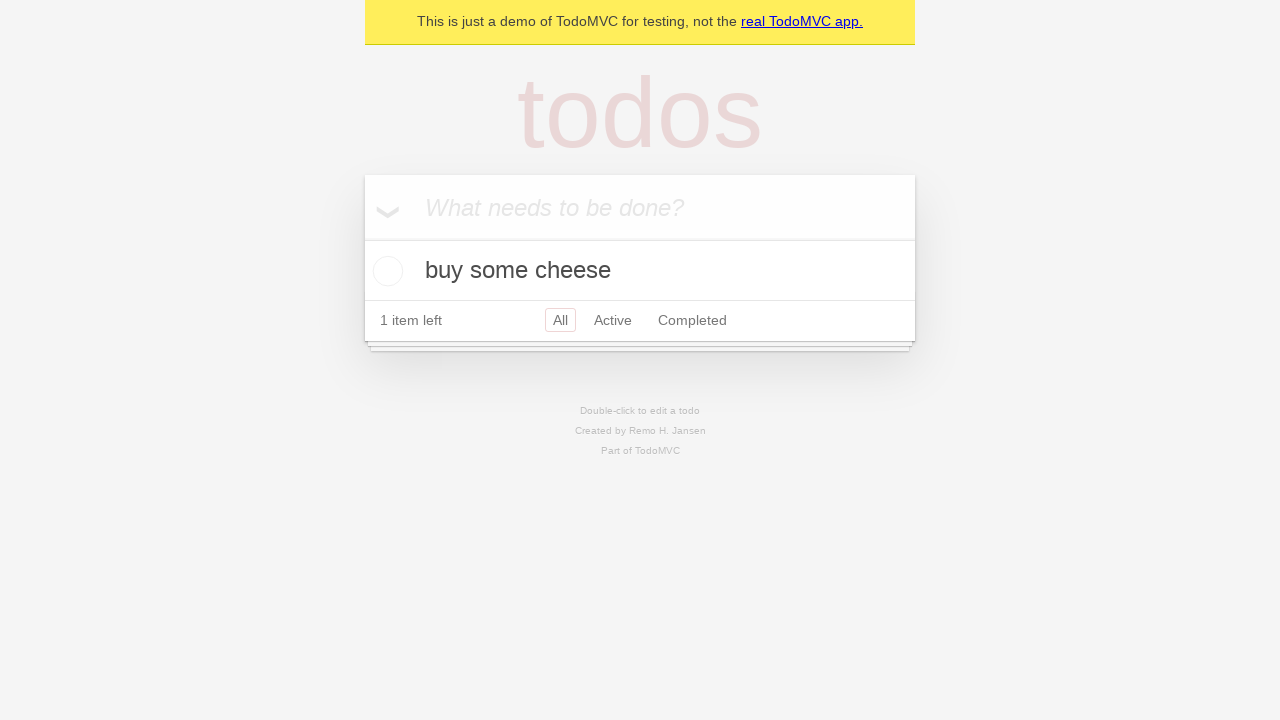

Filled new todo input with 'feed the cat' on .new-todo
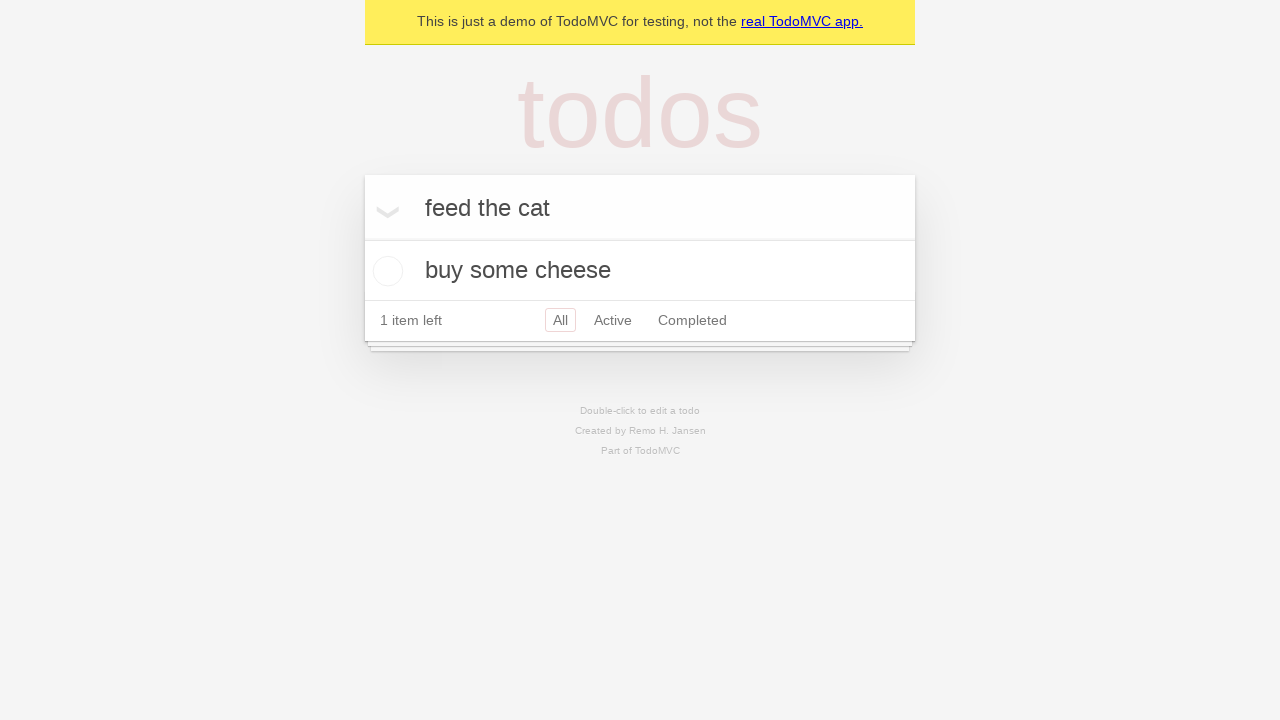

Pressed Enter to create second todo on .new-todo
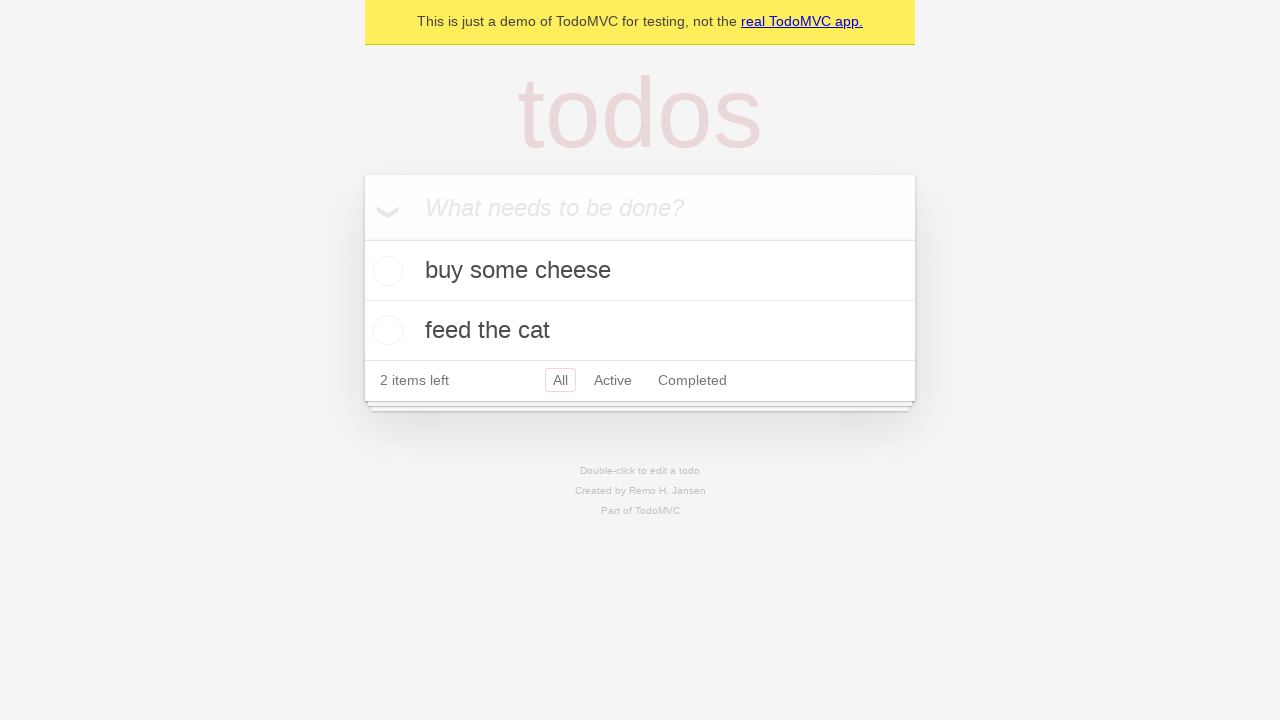

Filled new todo input with 'book a doctors appointment' on .new-todo
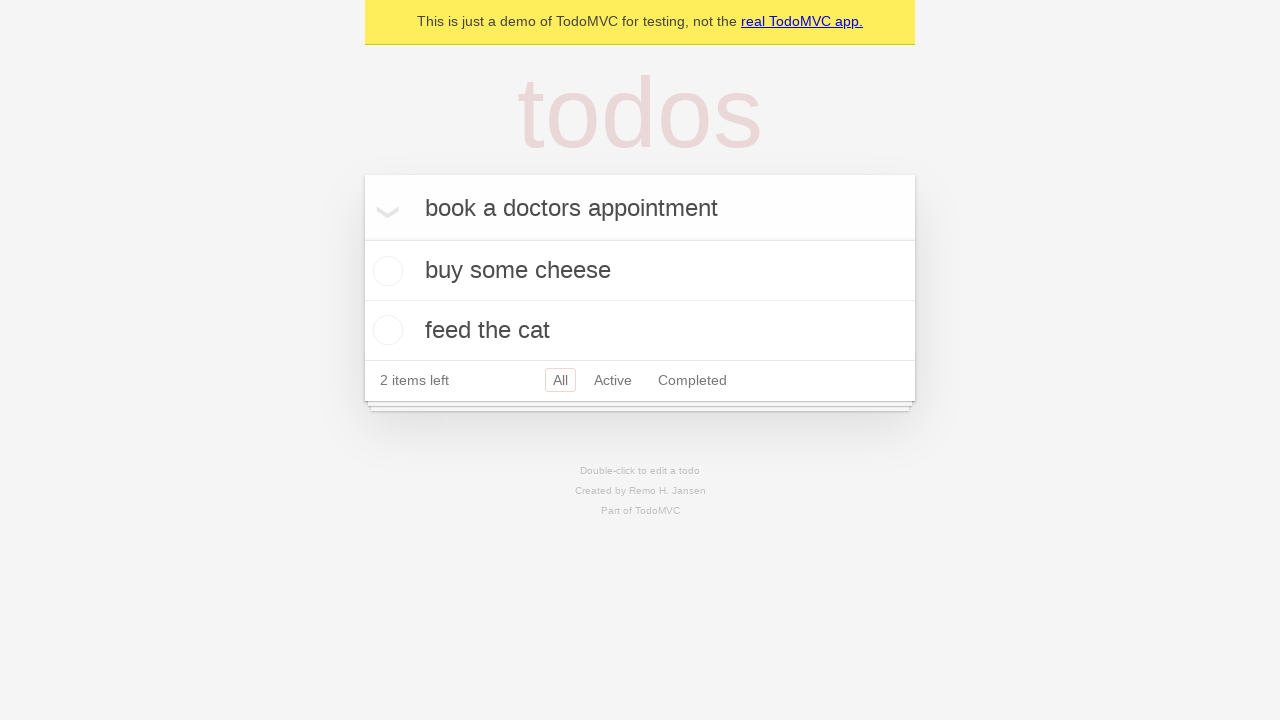

Pressed Enter to create third todo on .new-todo
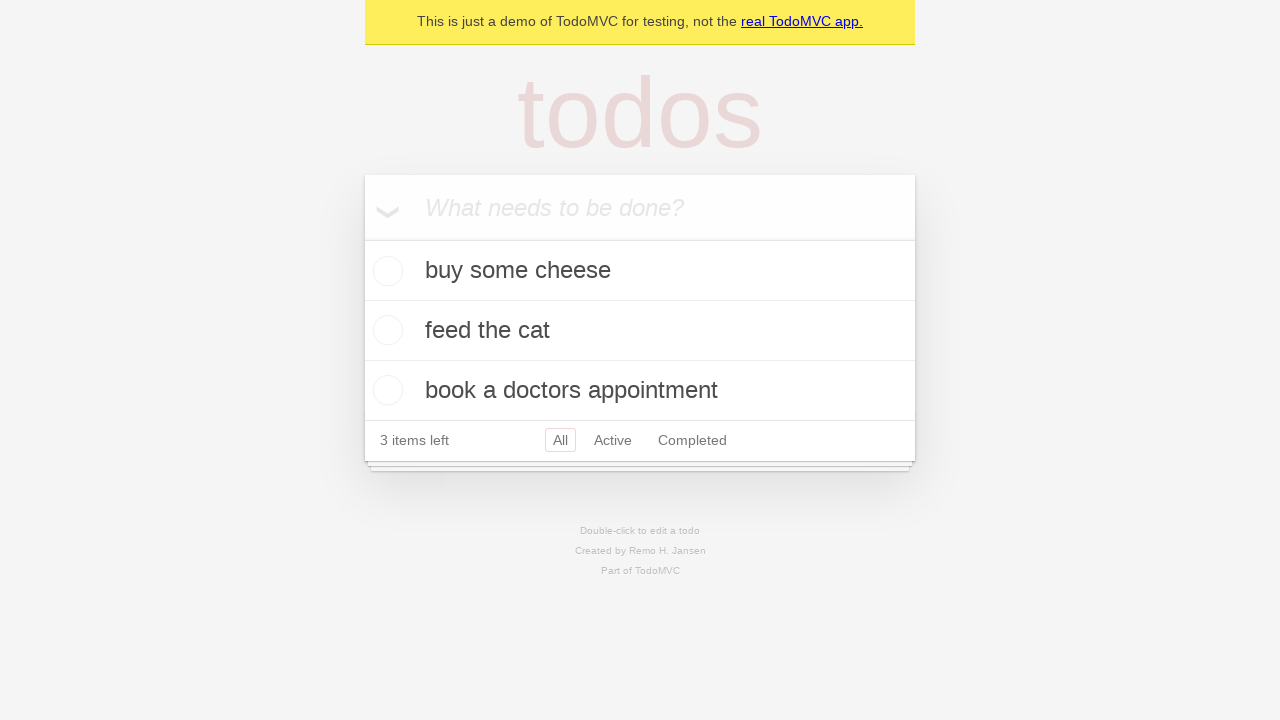

Double-clicked second todo to enter edit mode at (640, 331) on .todo-list li >> nth=1
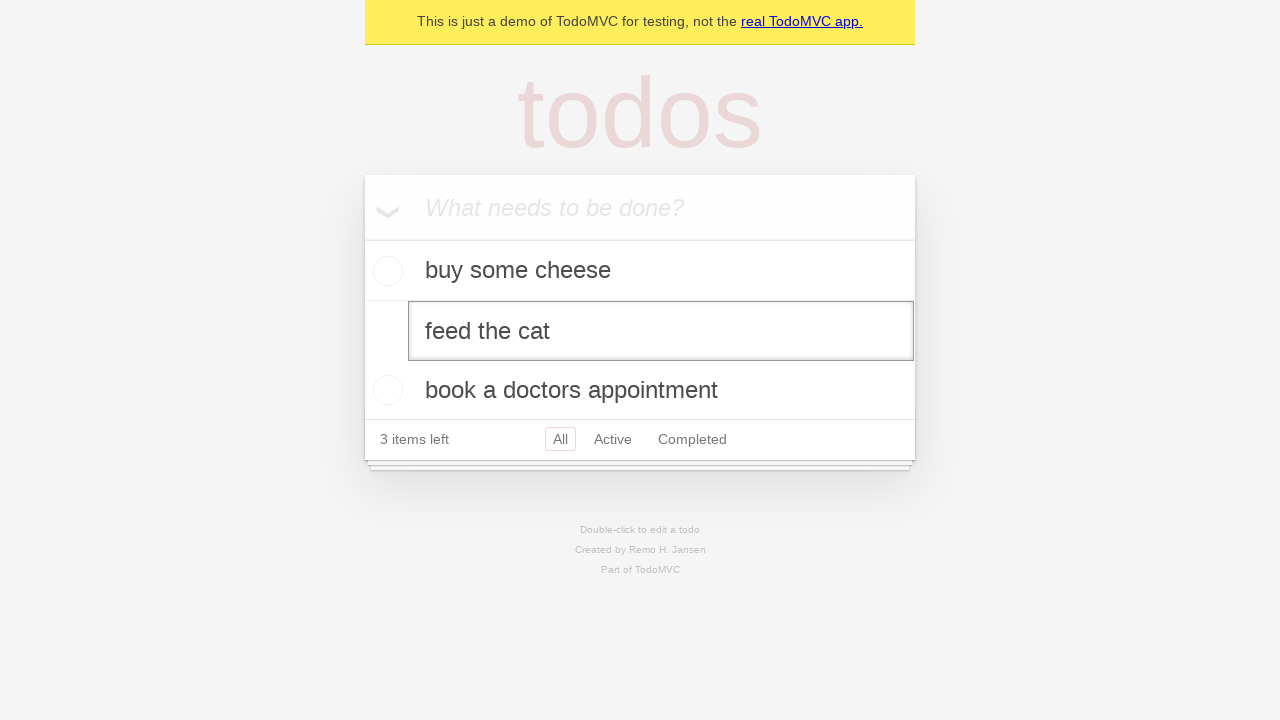

Filled edit field with 'buy some sausages' on .todo-list li >> nth=1 >> .edit
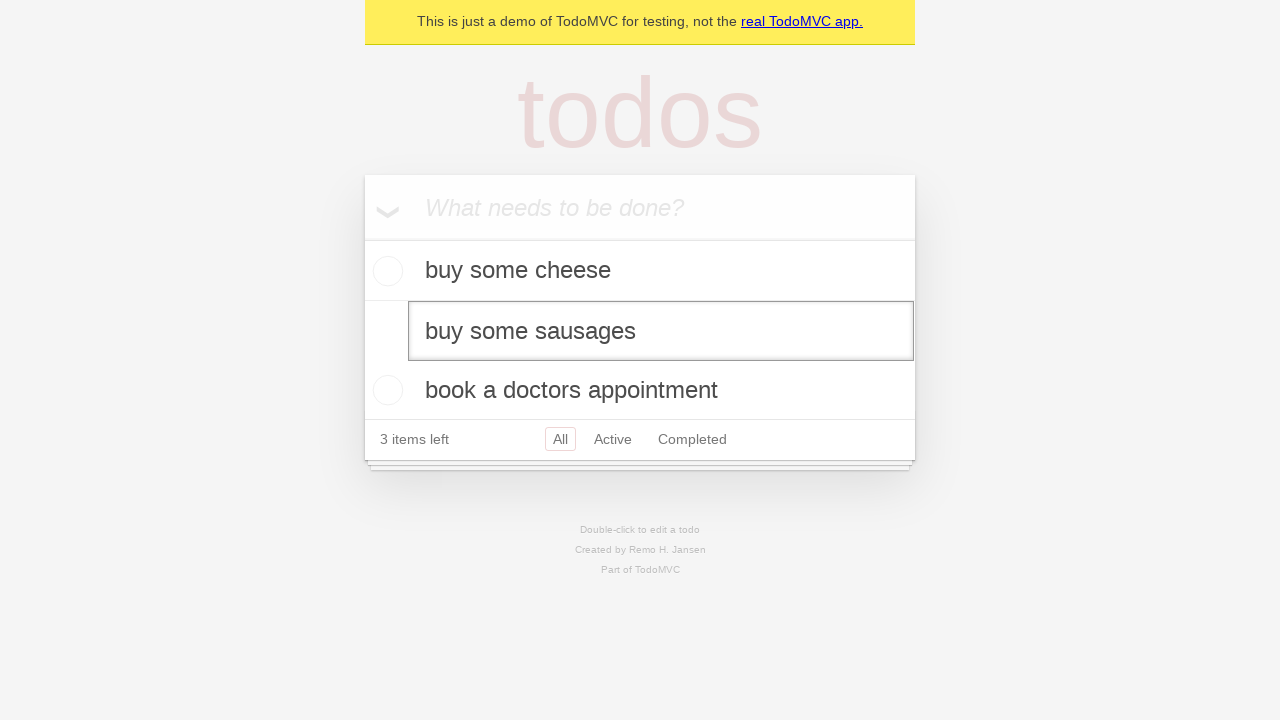

Dispatched blur event to save edits on second todo
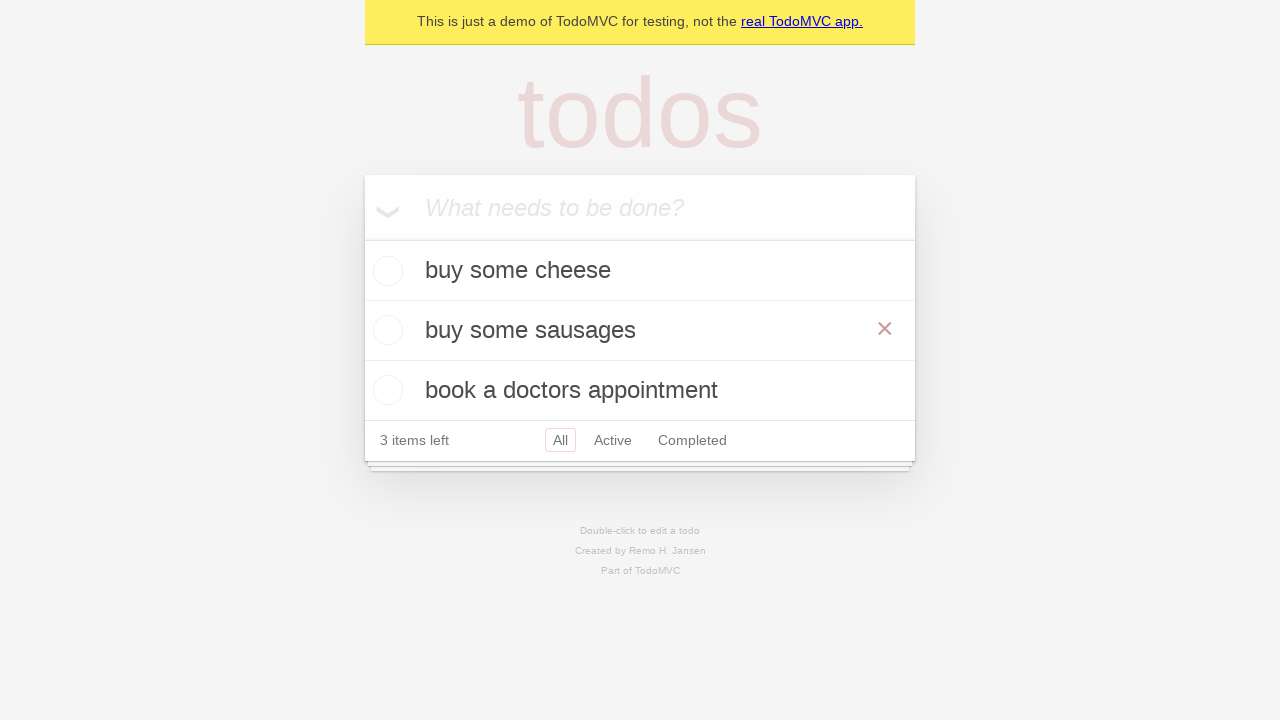

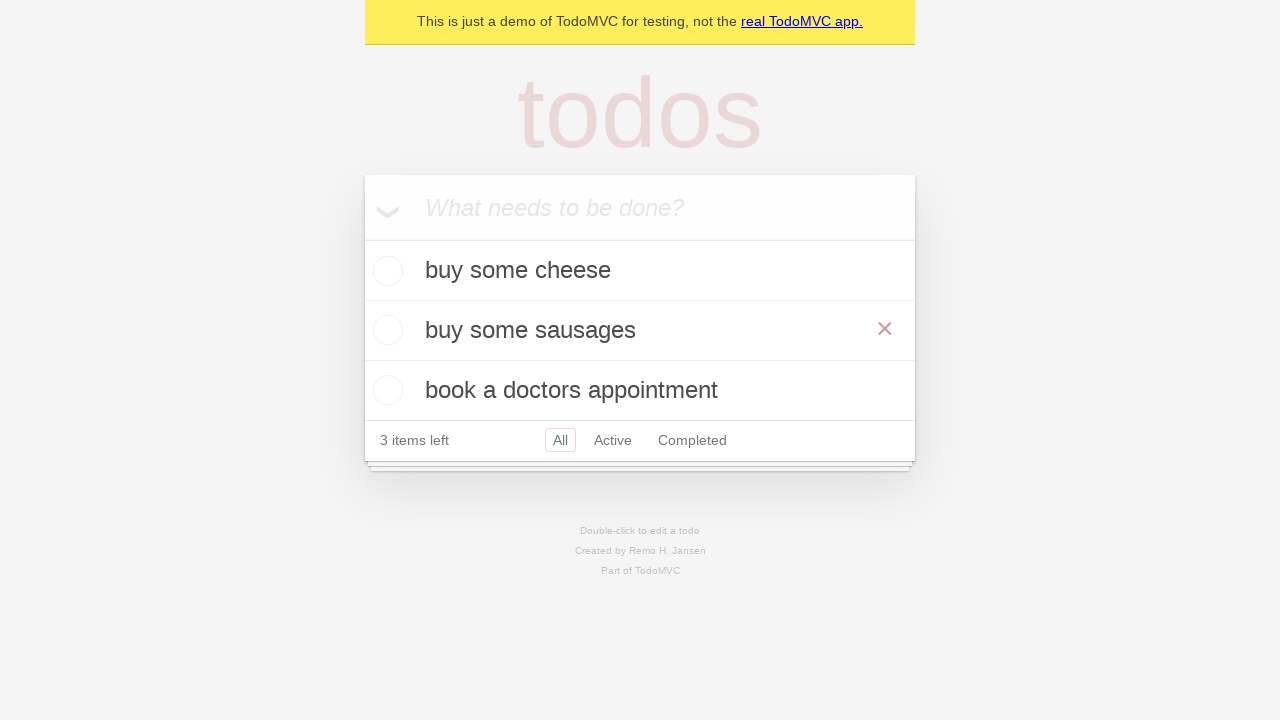